Navigates to the web tables page and counts the number of table rows

Starting URL: https://demoqa.com/webtables

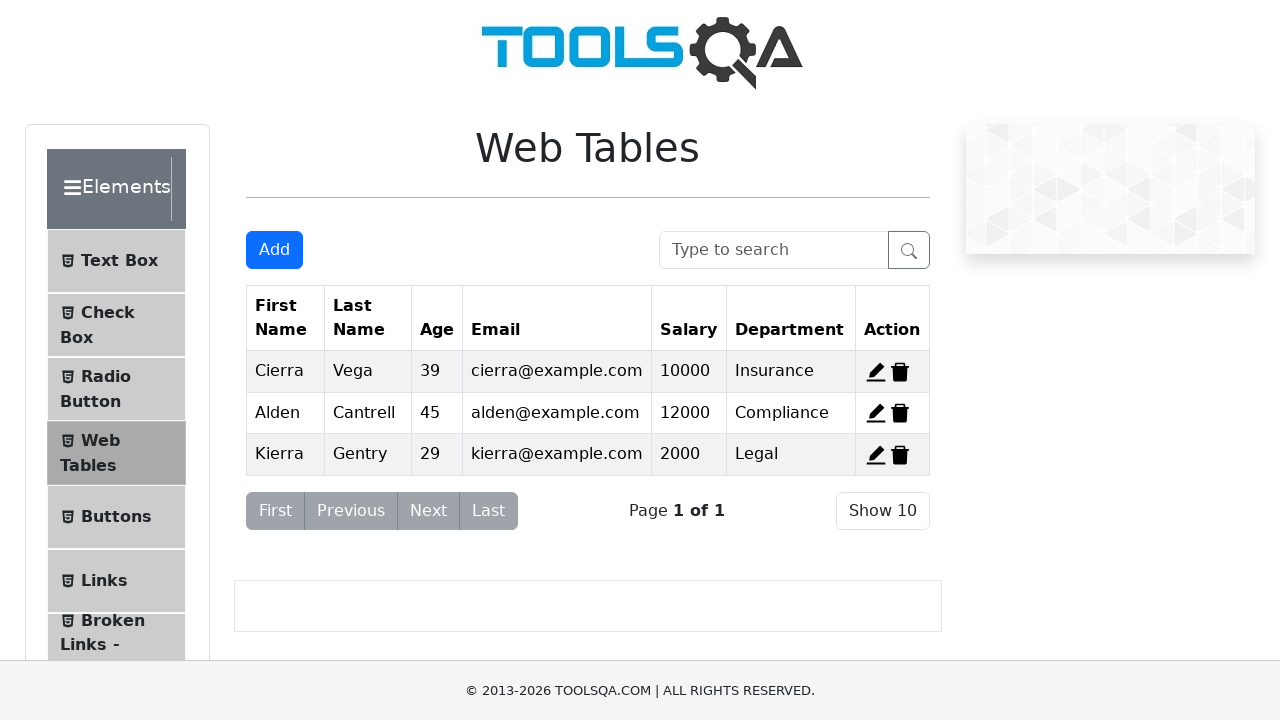

Navigated to Web Tables page at https://demoqa.com/webtables
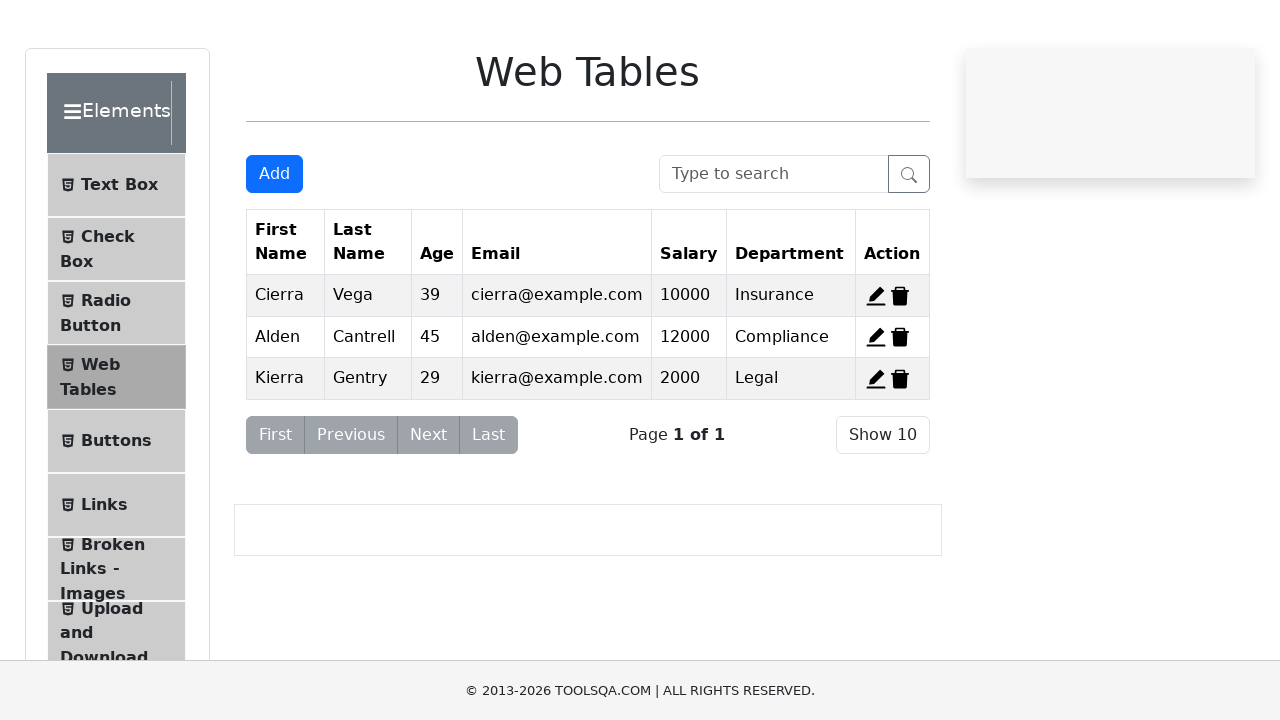

Located all table rows - found 0 rows
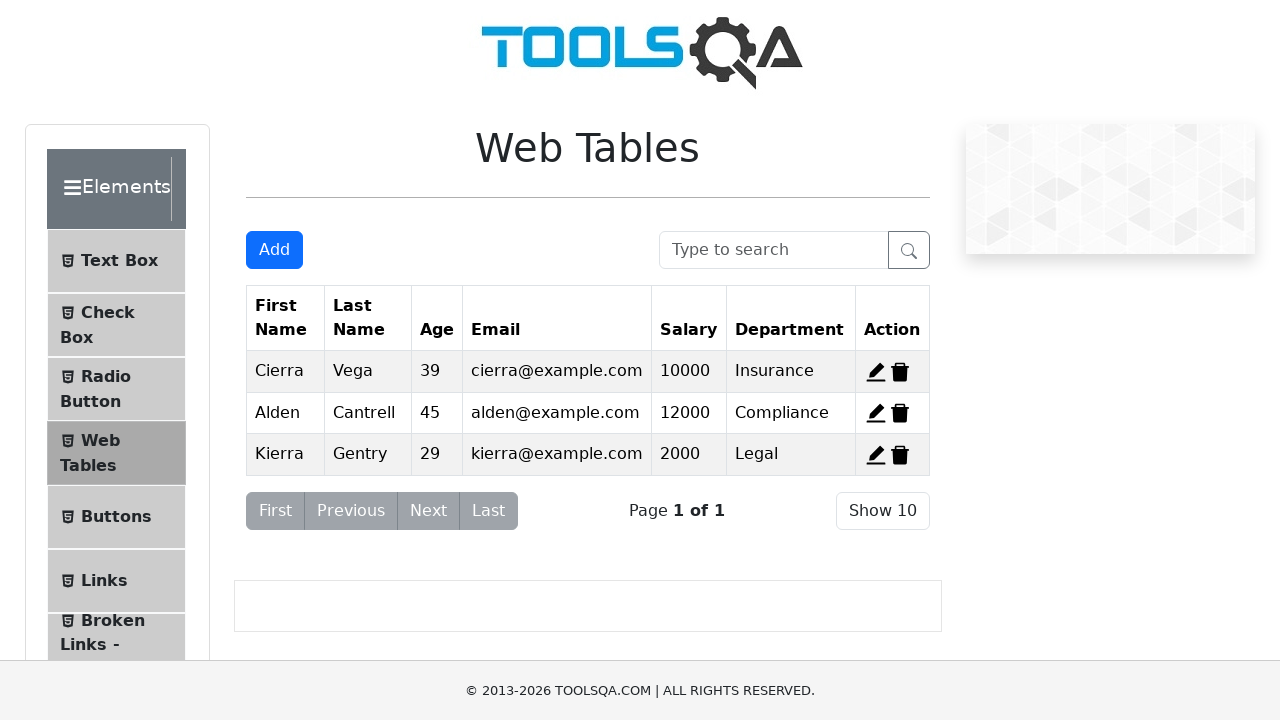

Printed table row count: 0 rows
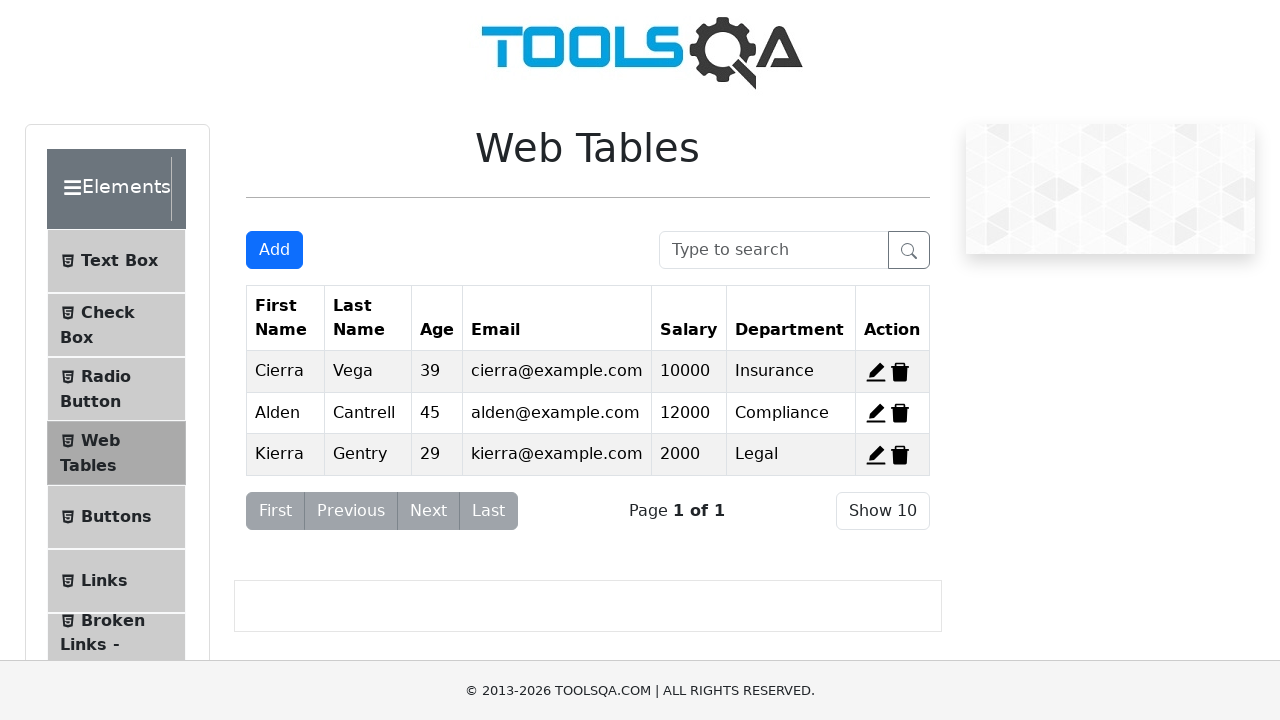

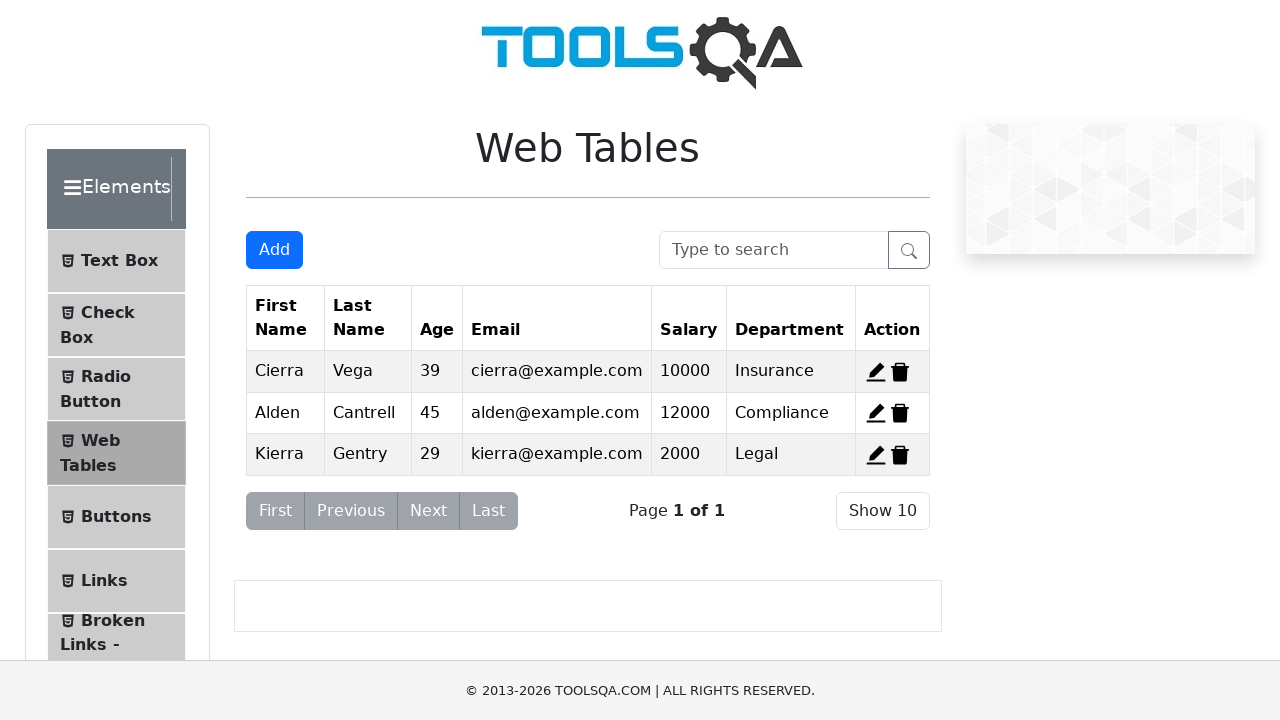